Tests registration form validation with invalid email format, verifying email validation error messages appear

Starting URL: https://alada.vn/tai-khoan/dang-ky.html

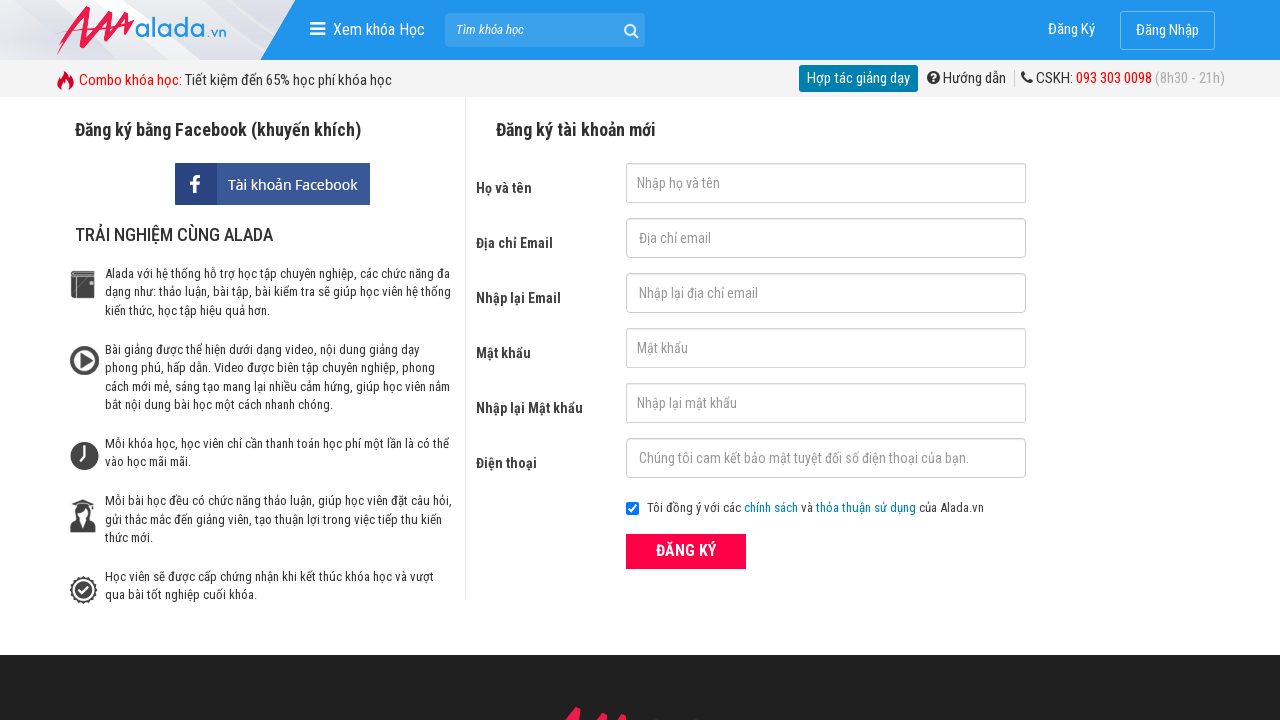

Filled first name field with 'abc' on //input[@id='txtFirstname']
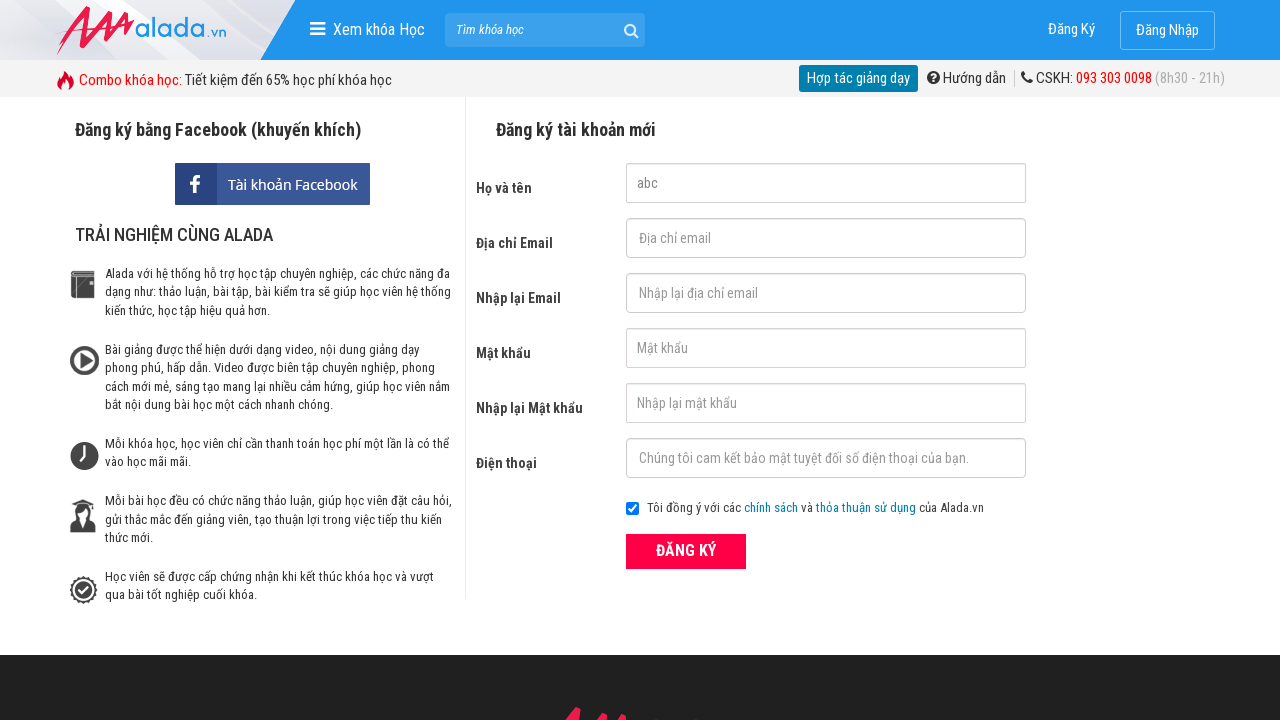

Filled email field with invalid format 'abc123' on //input[@id='txtEmail']
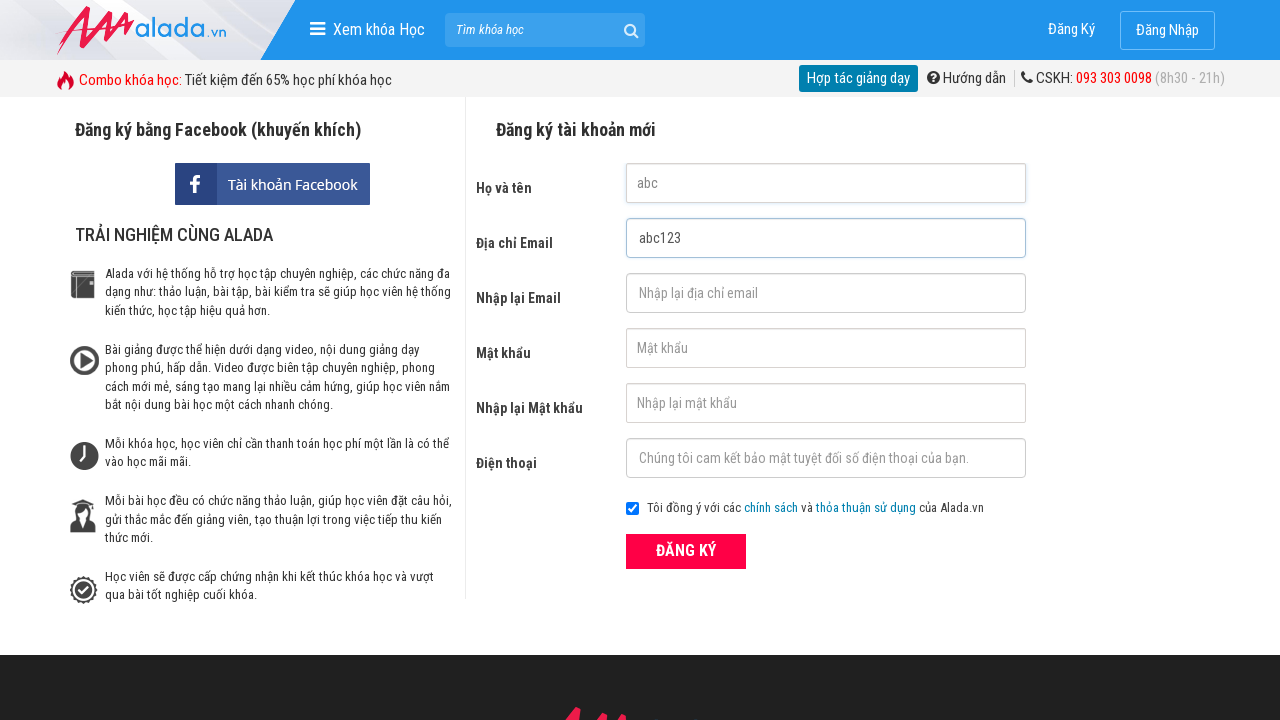

Filled confirm email field with 'abc123' on //input[@id='txtCEmail']
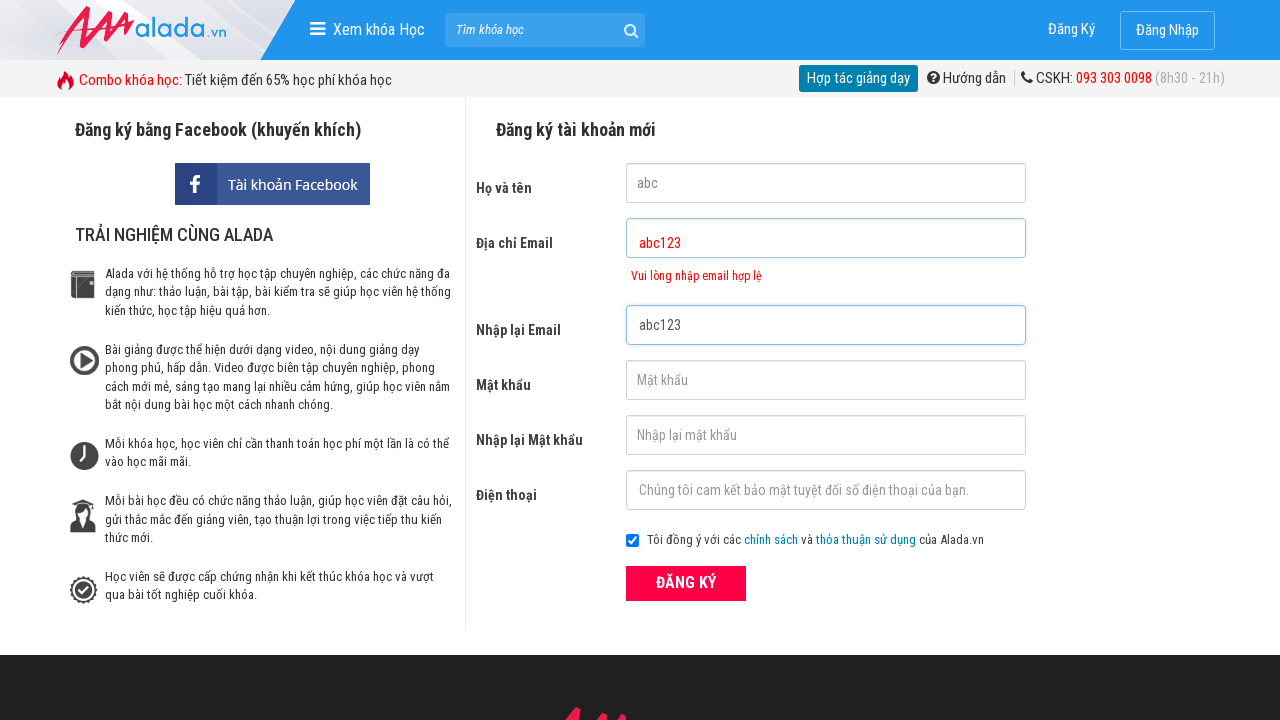

Filled password field with 'abc123' on //input[@id='txtPassword']
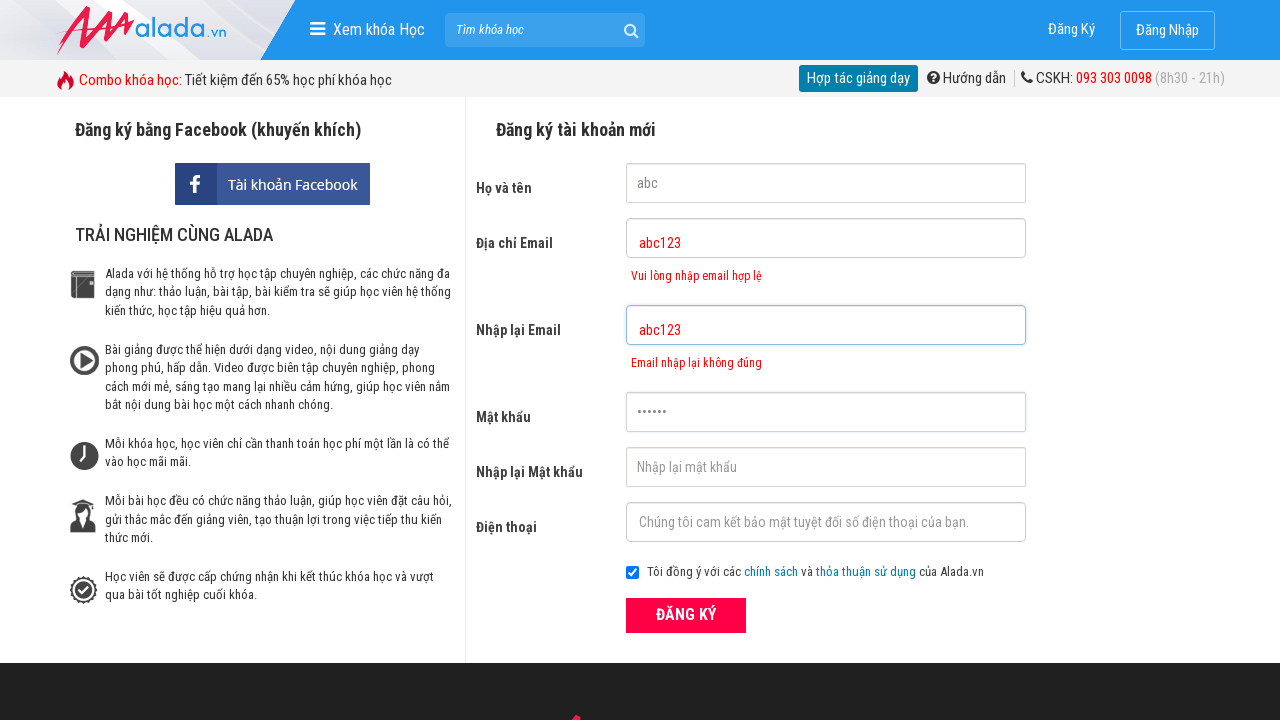

Filled confirm password field with 'abc123' on //input[@id='txtCPassword']
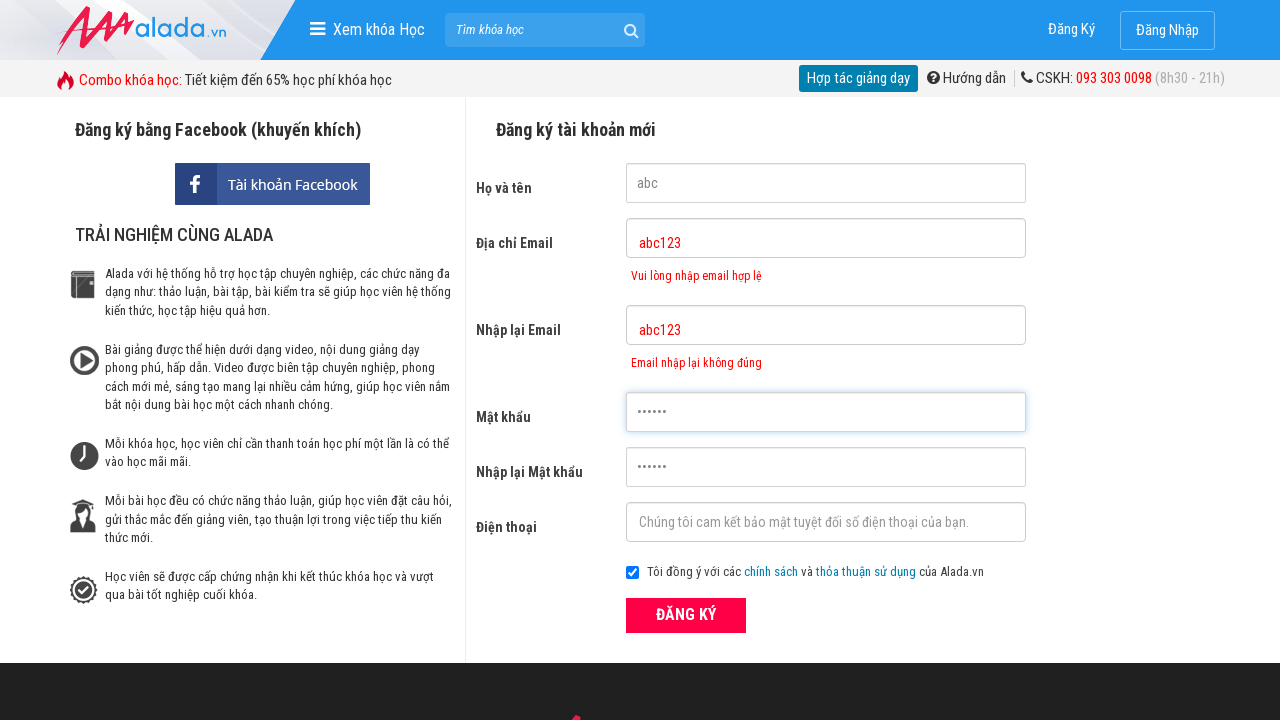

Filled phone field with '0123456789' on //input[@id='txtPhone']
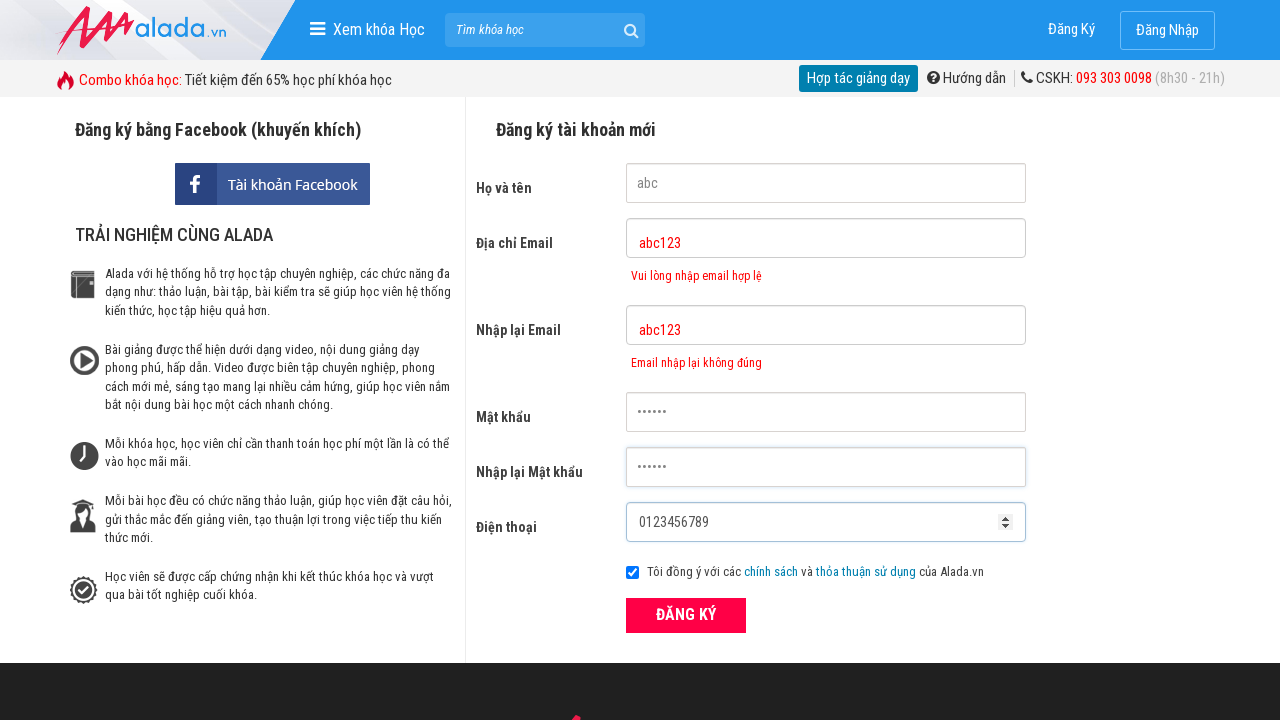

Clicked registration submit button at (686, 615) on xpath=//button[@class='btn_pink_sm fs16']
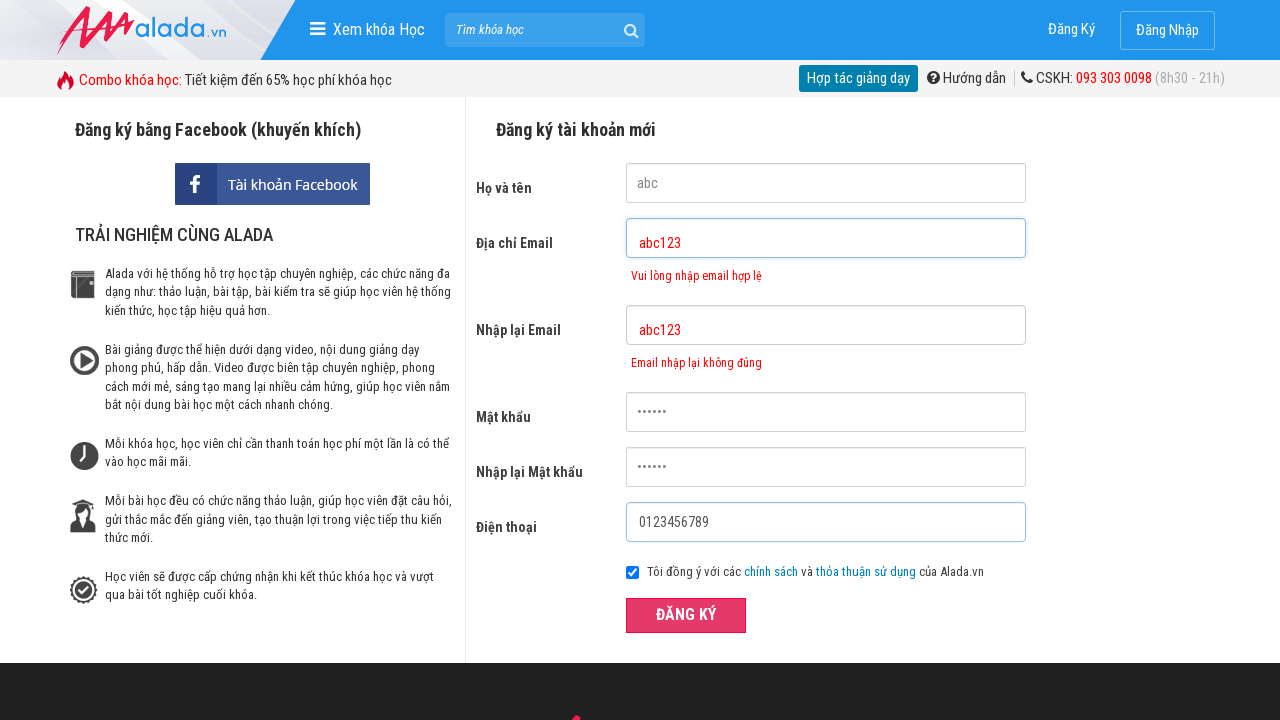

Verified email validation error message appeared
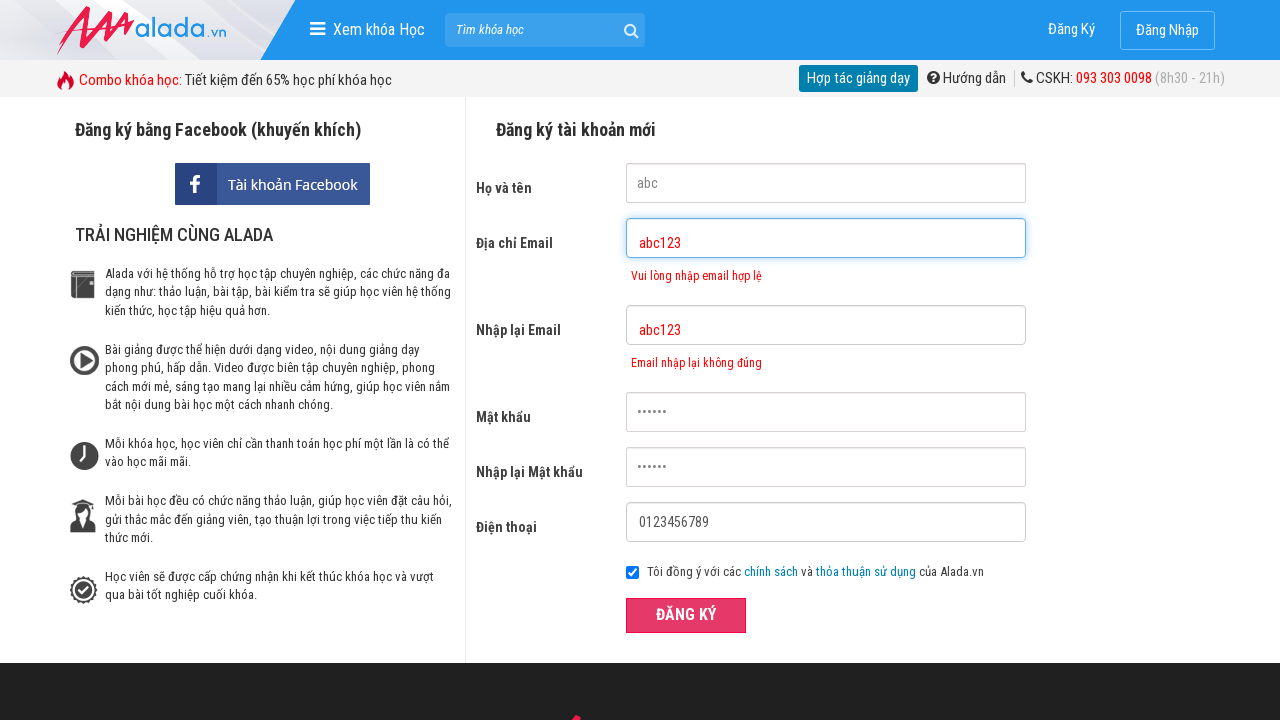

Verified confirm email validation error is visible
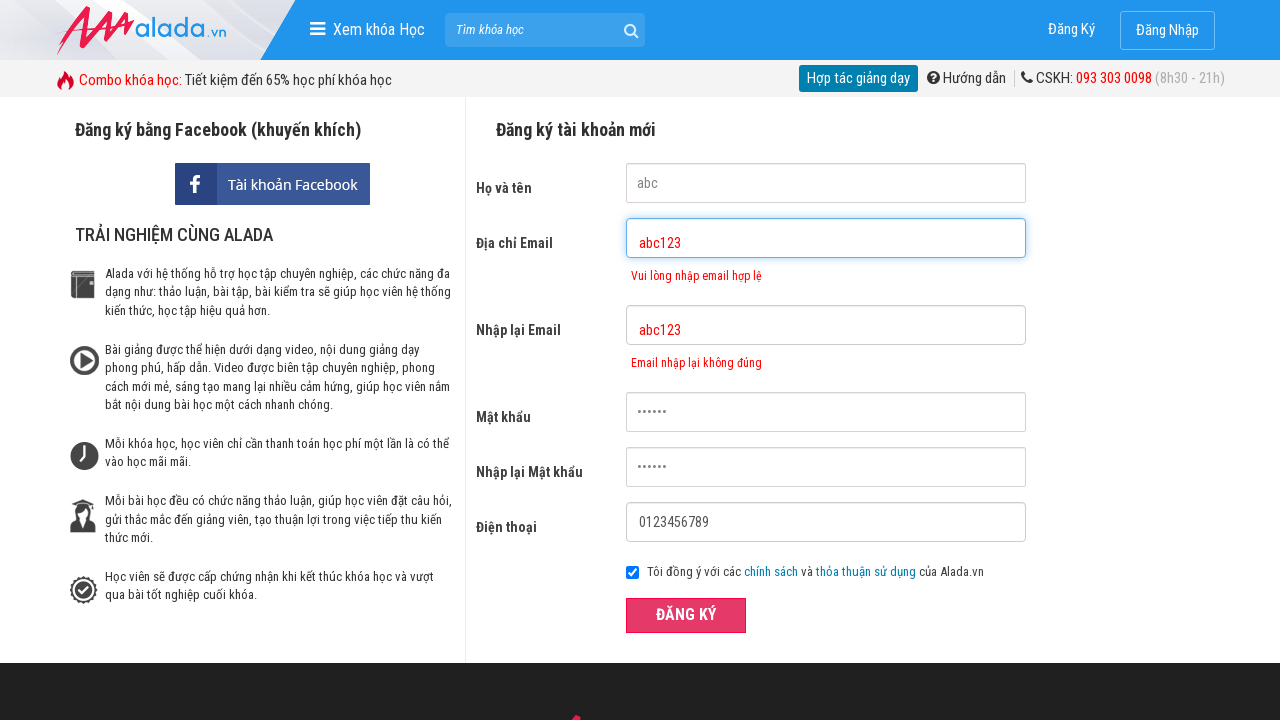

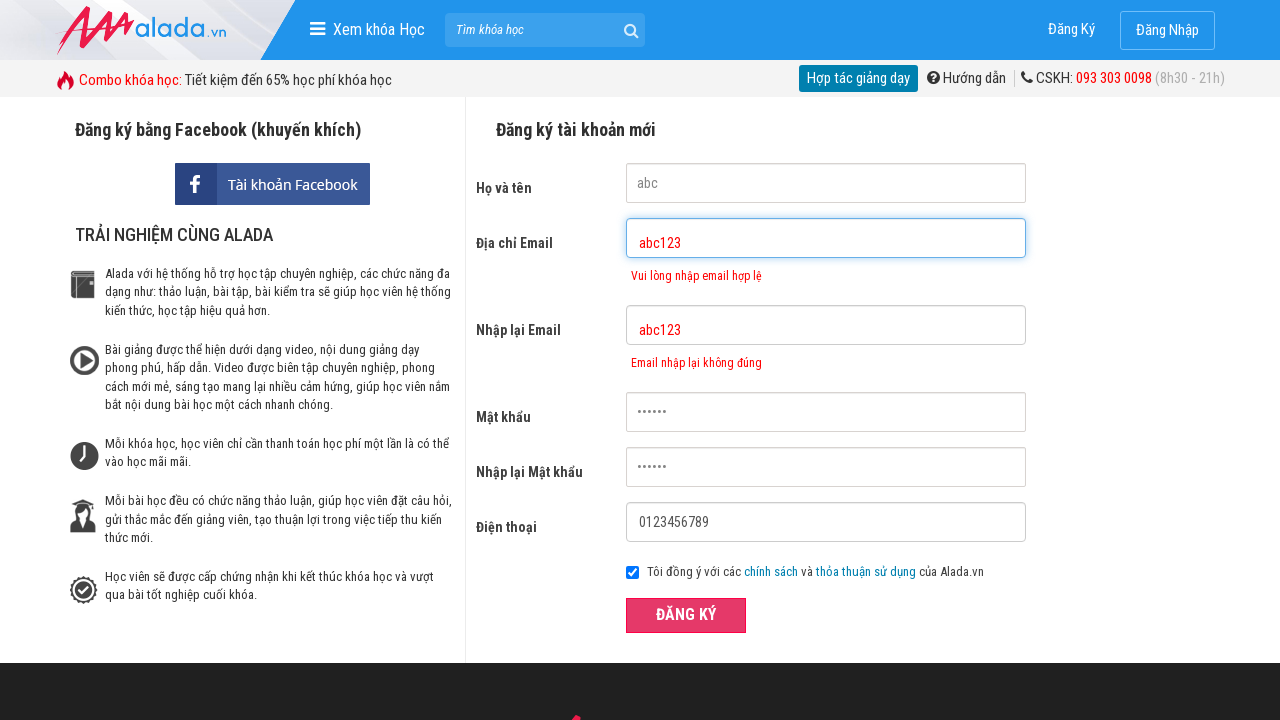